Tests dynamic loading functionality by clicking a start button and waiting for a hidden element to become visible, then verifying the displayed text contains "Hello World!"

Starting URL: http://the-internet.herokuapp.com/dynamic_loading/1

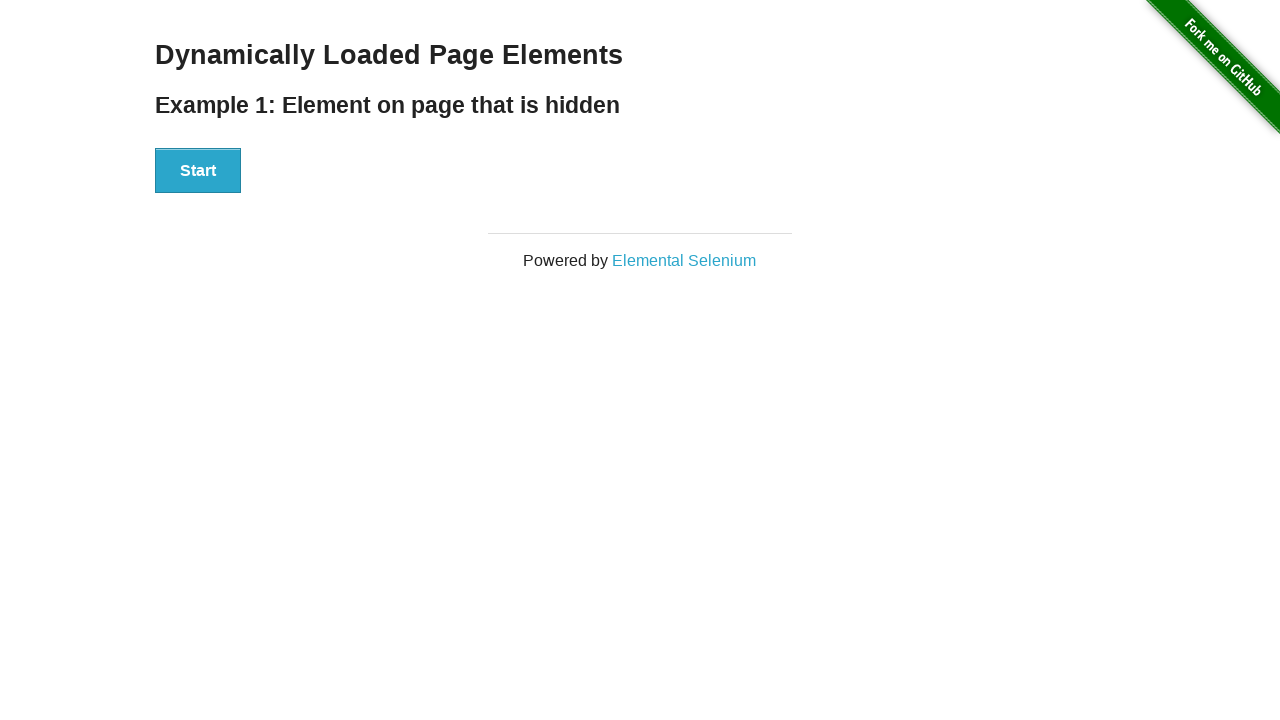

Clicked start button to trigger dynamic loading at (198, 171) on xpath=//div[@id='start']/button
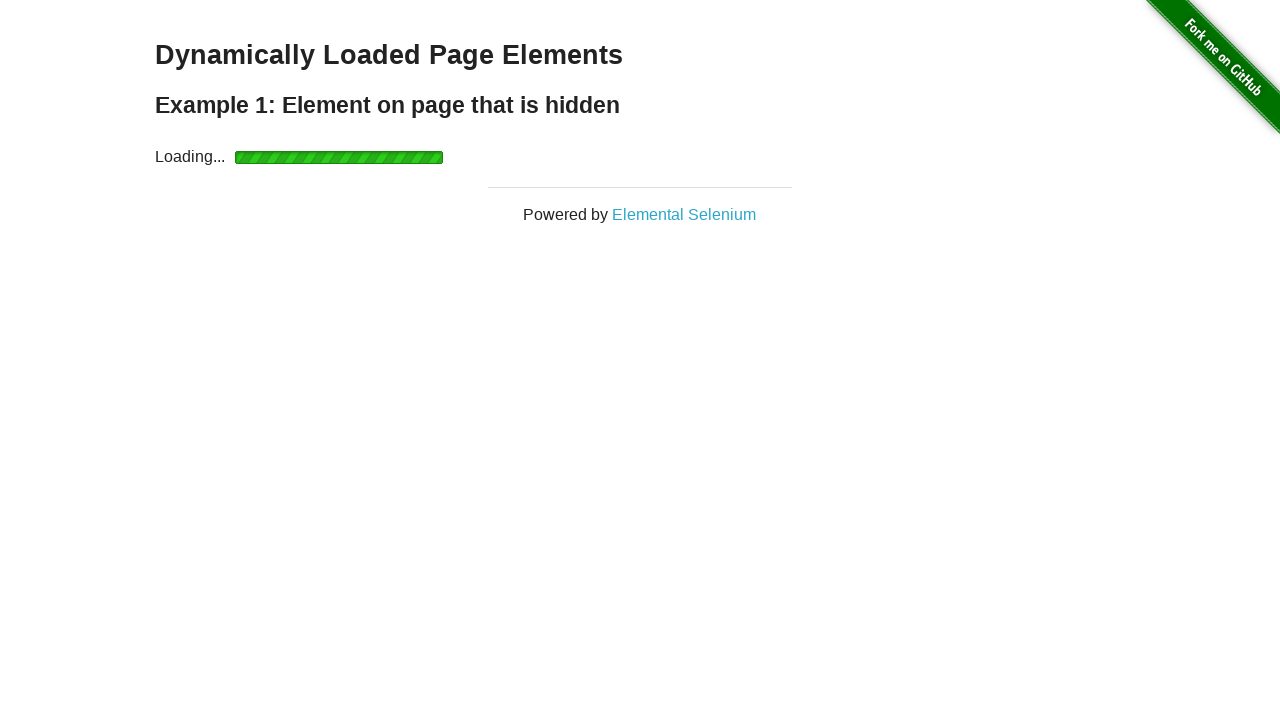

Waited for finish element to become visible
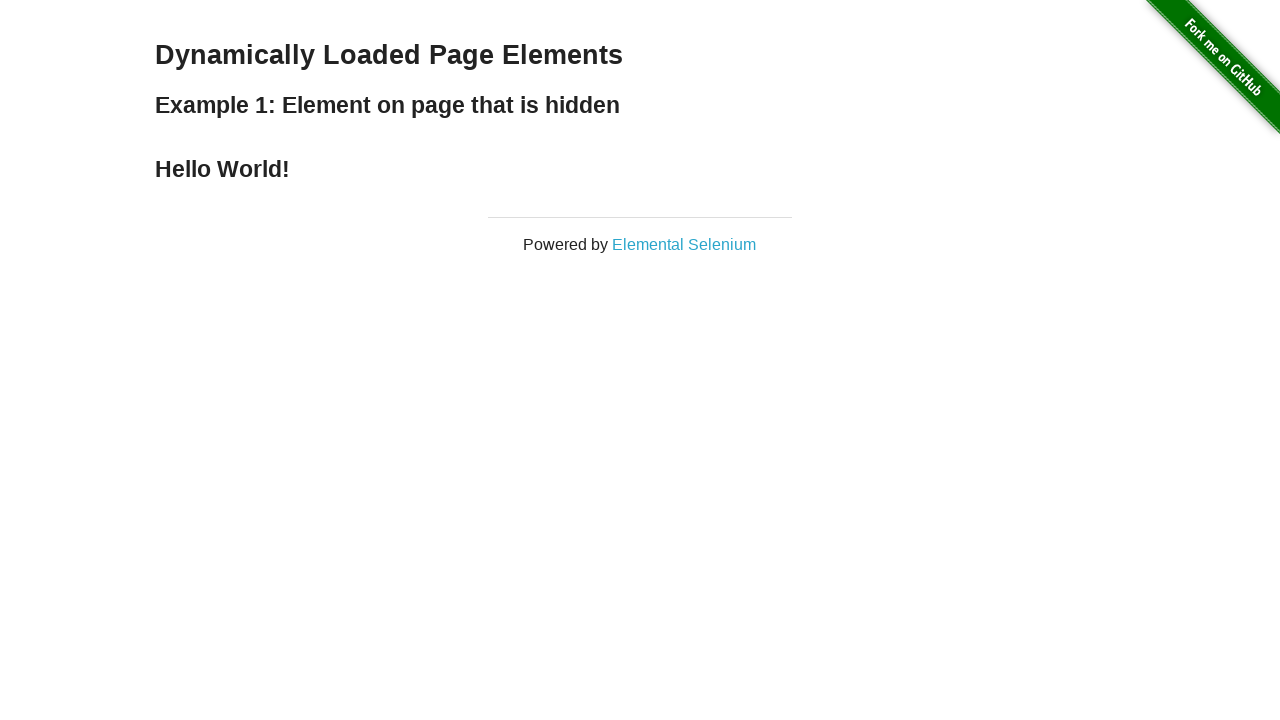

Retrieved finish element text content
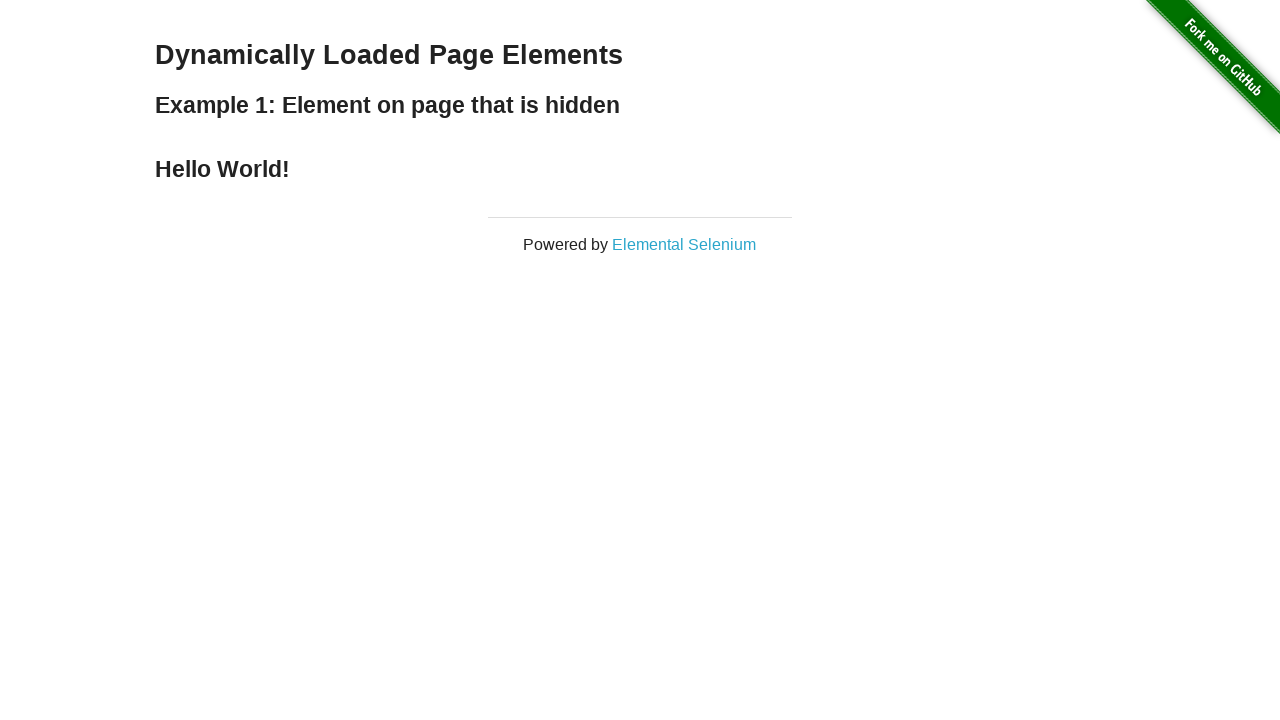

Verified finish text contains 'Hello World!'
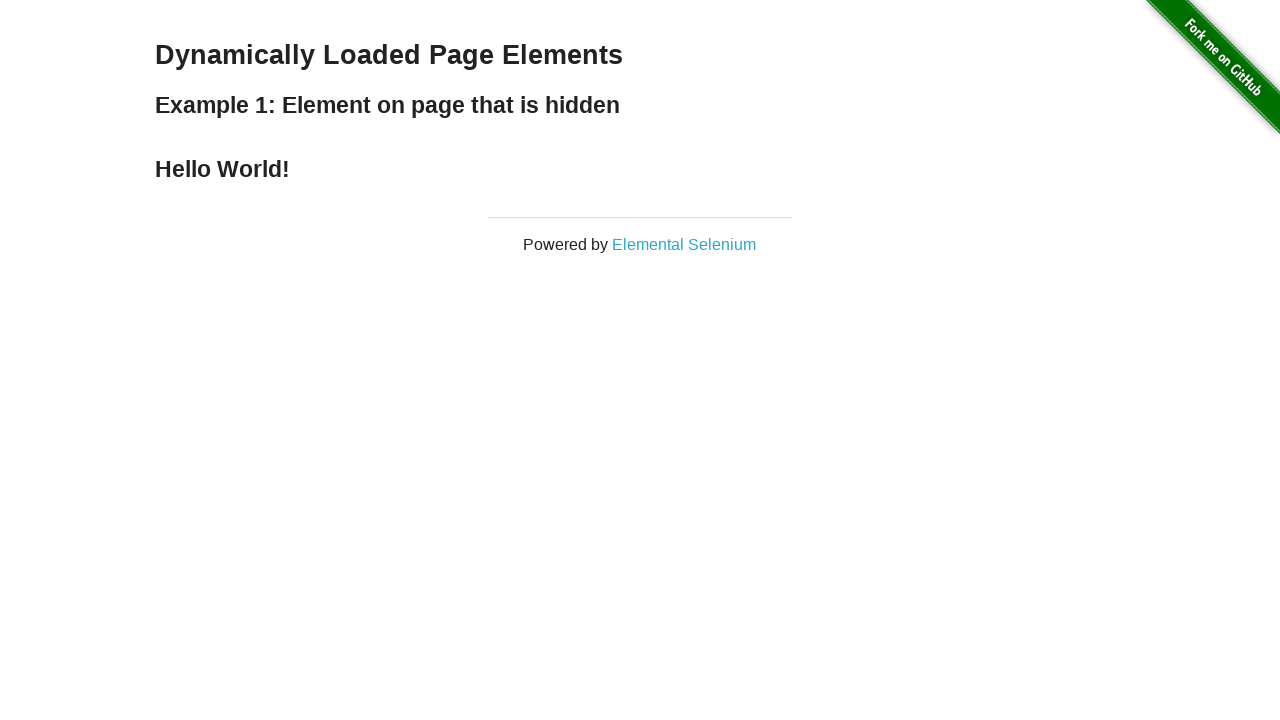

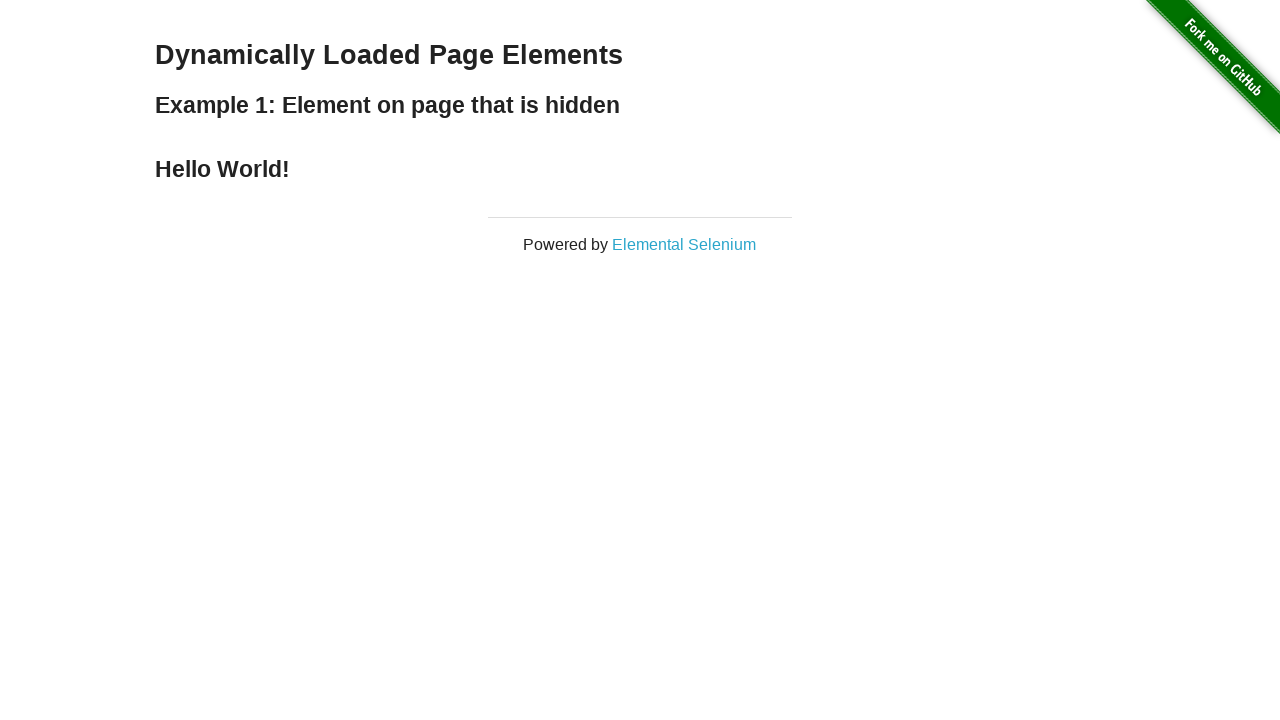